Tests shadow DOM element interaction by filling form fields within nested shadow roots

Starting URL: https://selectorshub.com/xpath-practice-page/

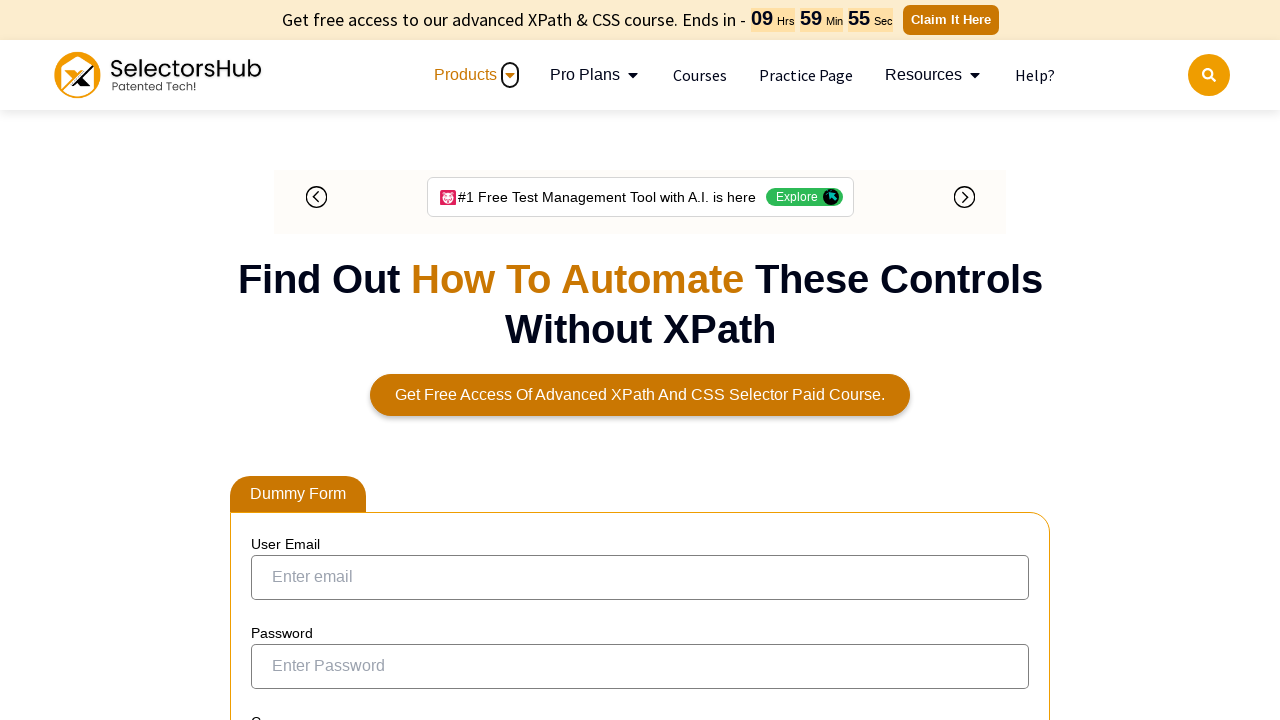

Waited 3 seconds for page to fully load
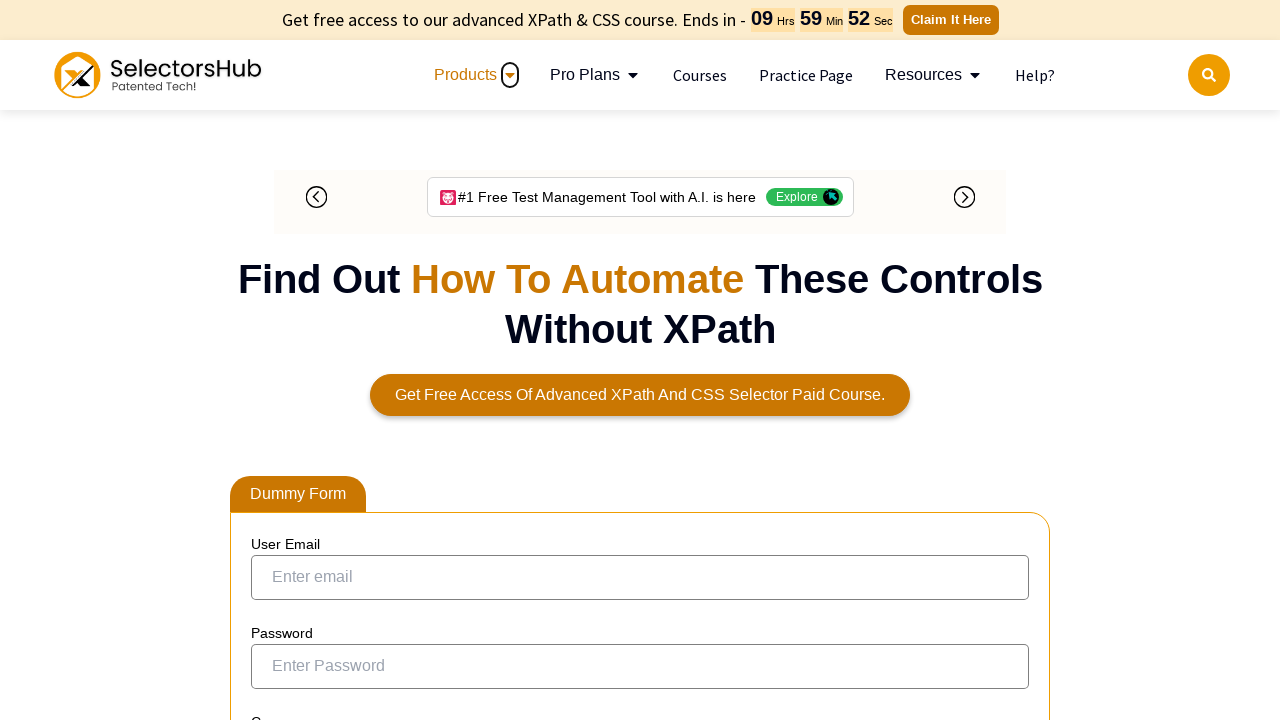

Filled pizza field with 'pizzahut' in nested shadow DOM
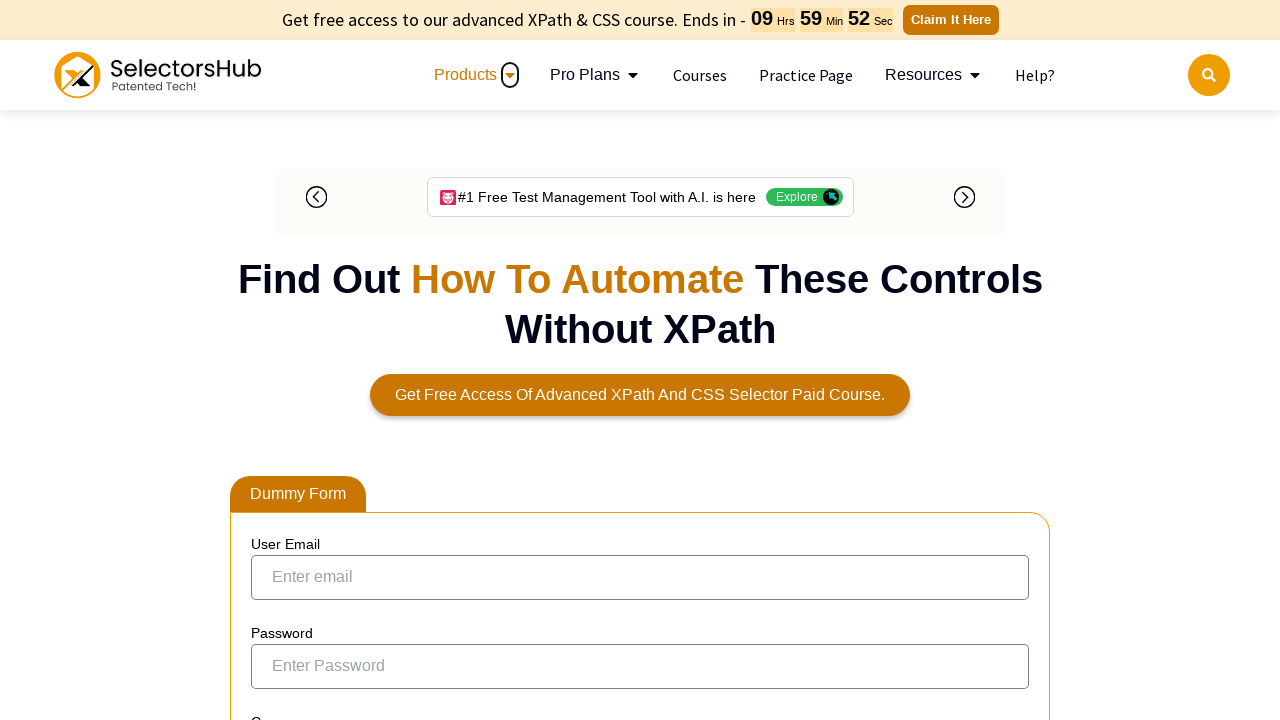

Filled username field with 'DarkMagician' in shadow DOM
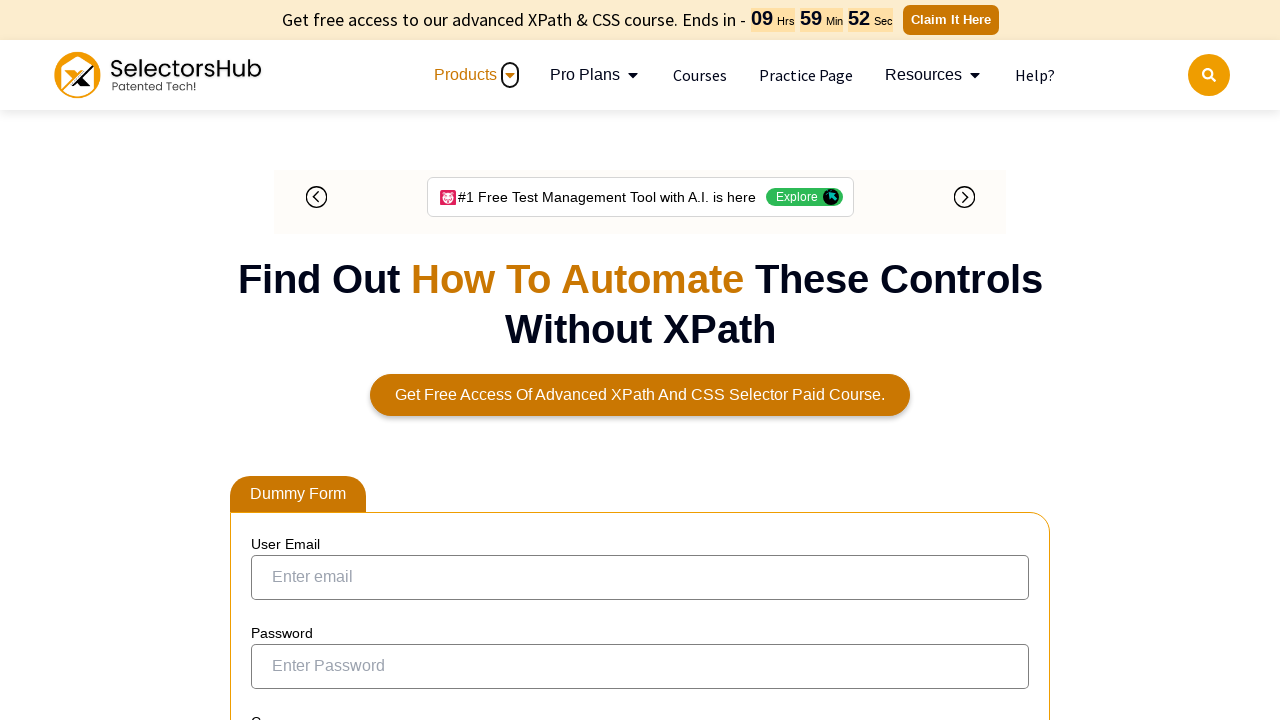

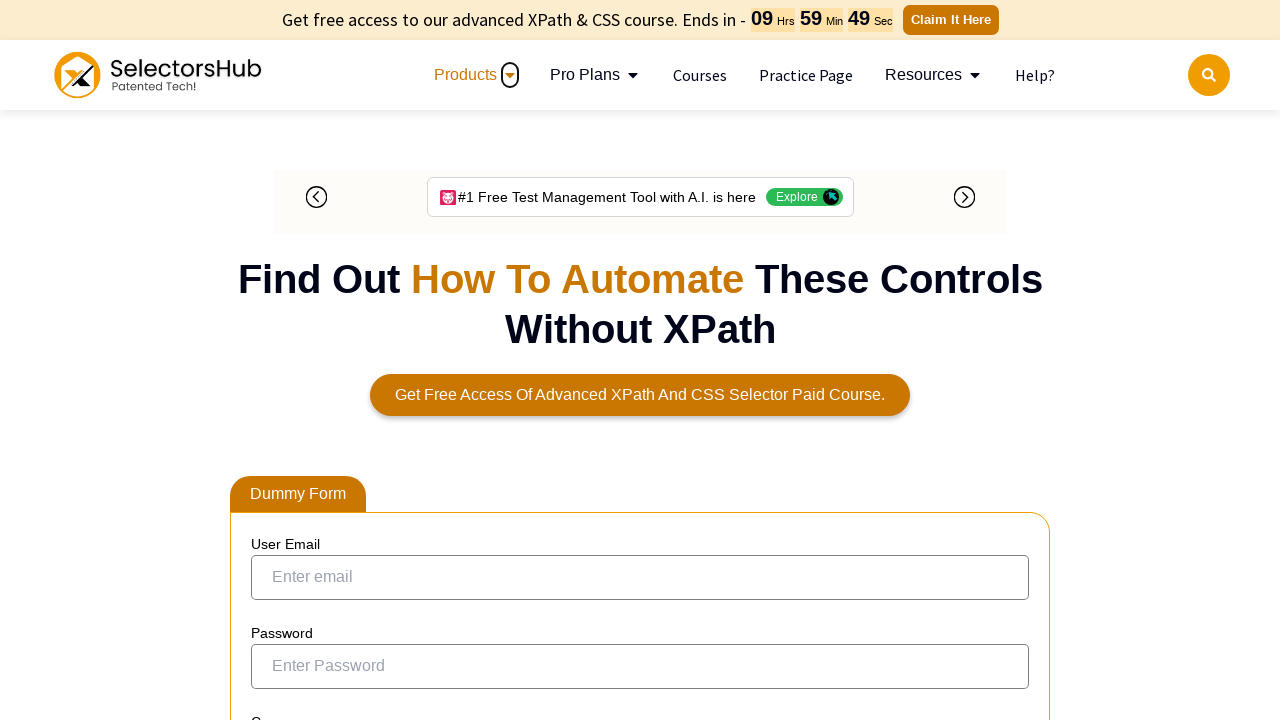